Tests that clicking the green indicator element multiple times changes its value

Starting URL: https://guilhermeveigalopes.github.io/almoxarifado/

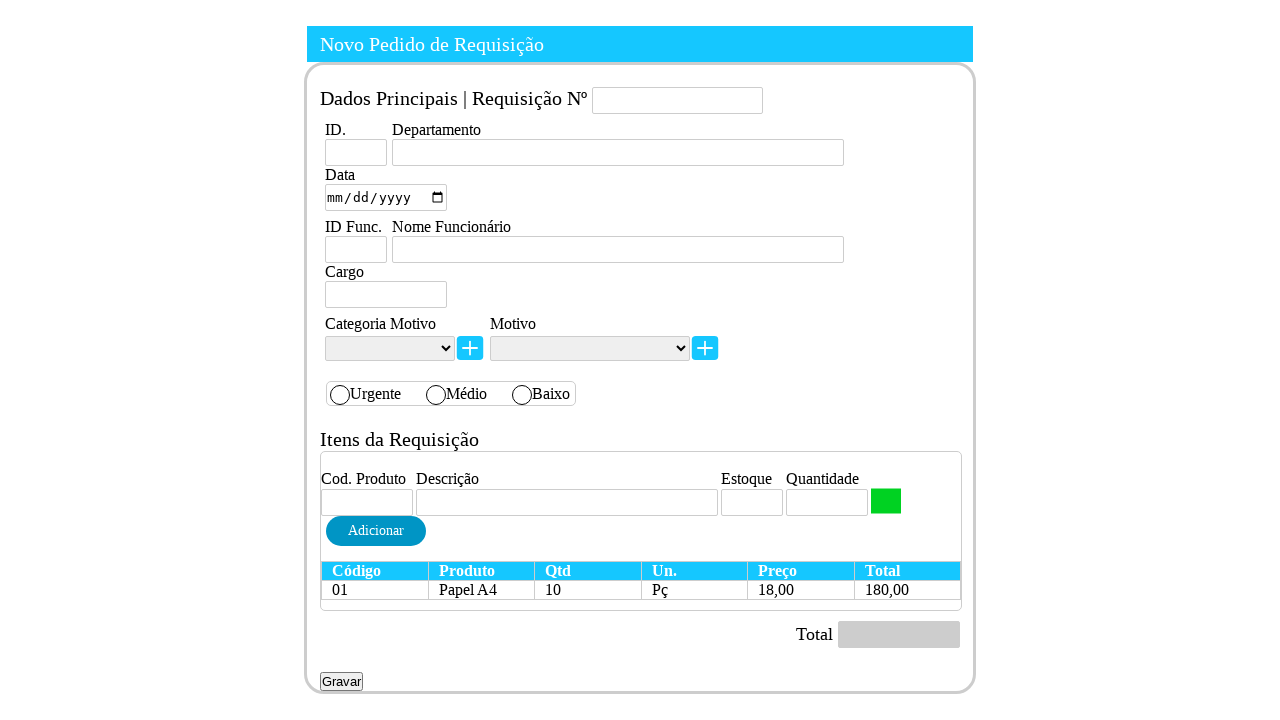

Waited for green indicator element to have a value
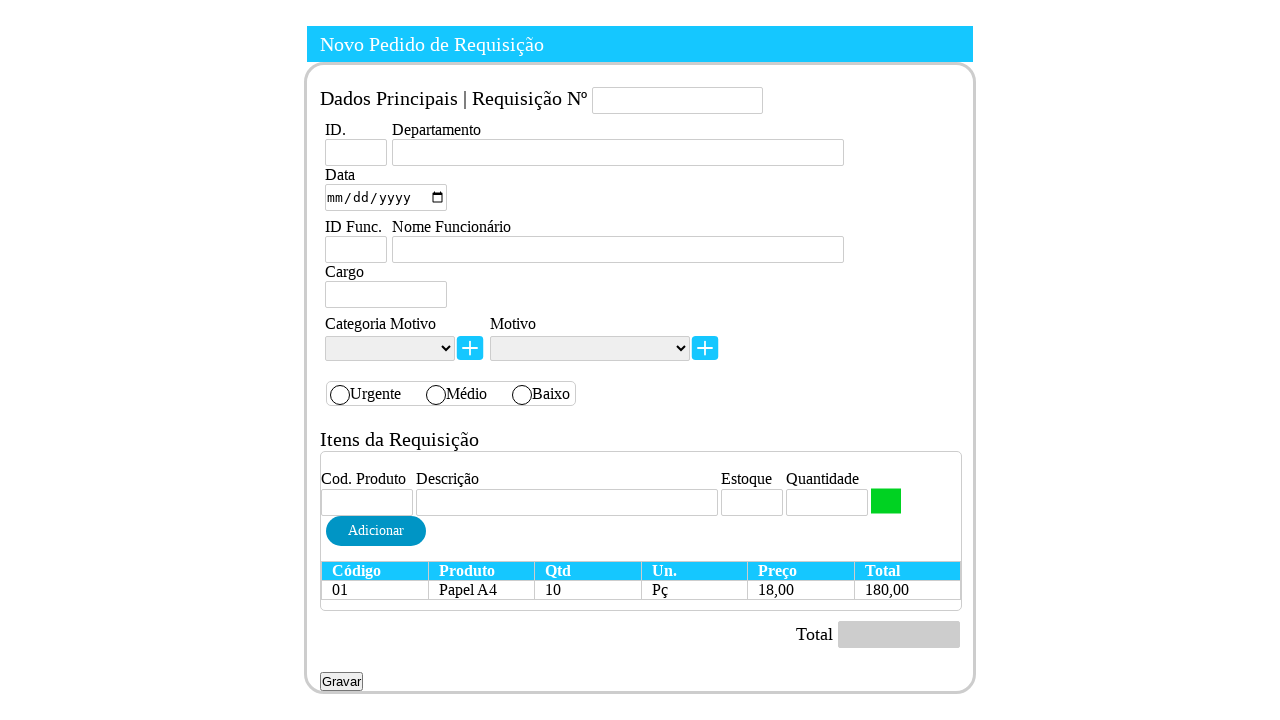

Clicked green indicator element (1st click) at (886, 501) on #verde
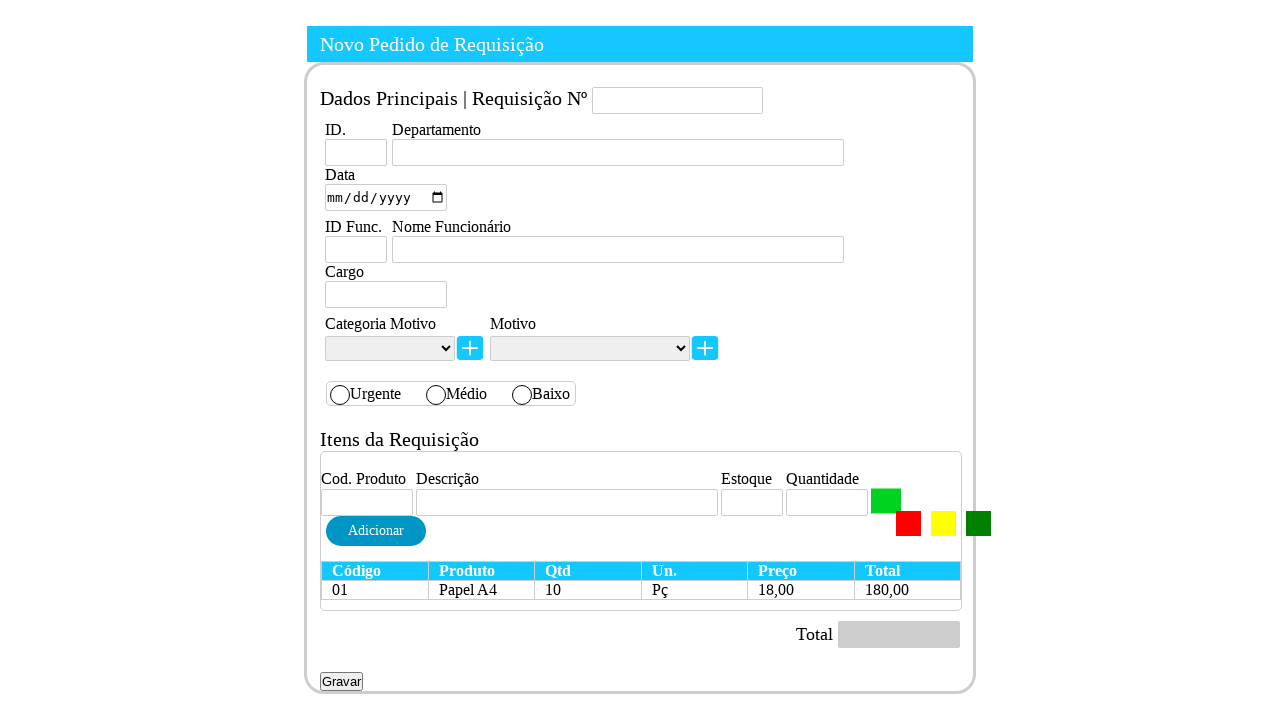

Clicked green indicator element (2nd click) at (886, 501) on #verde
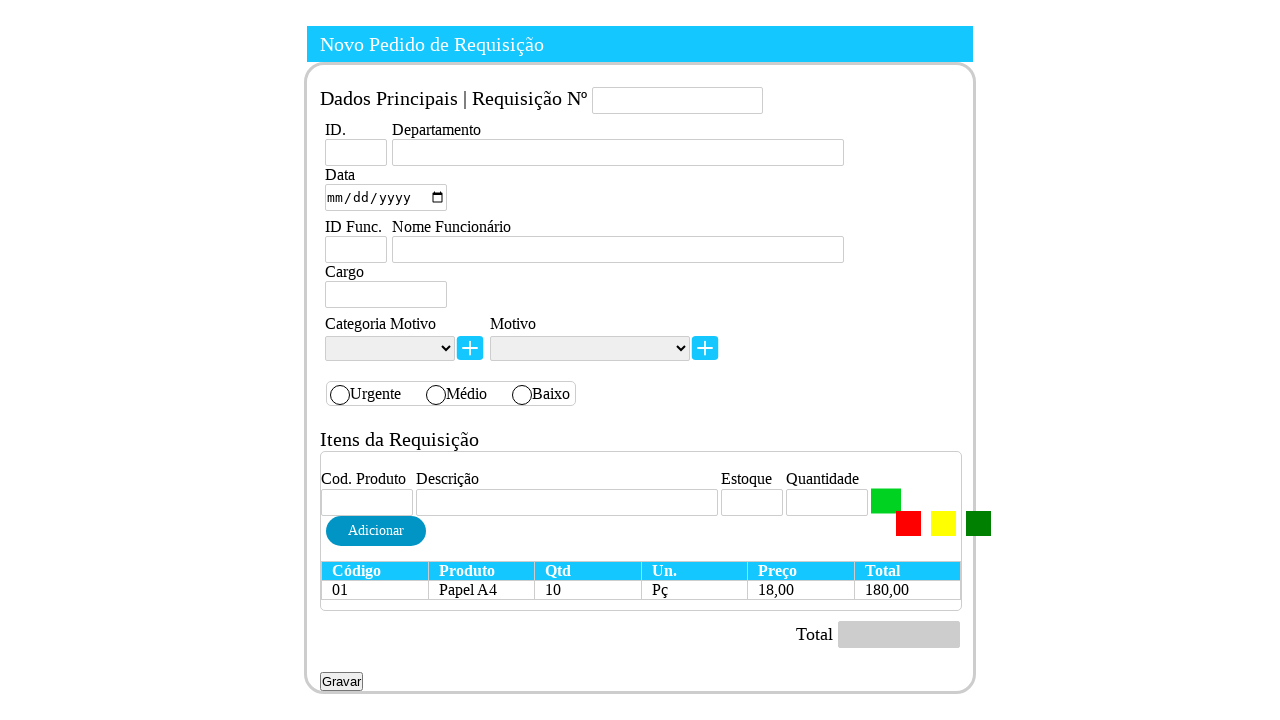

Clicked green indicator element (3rd click) at (886, 501) on #verde
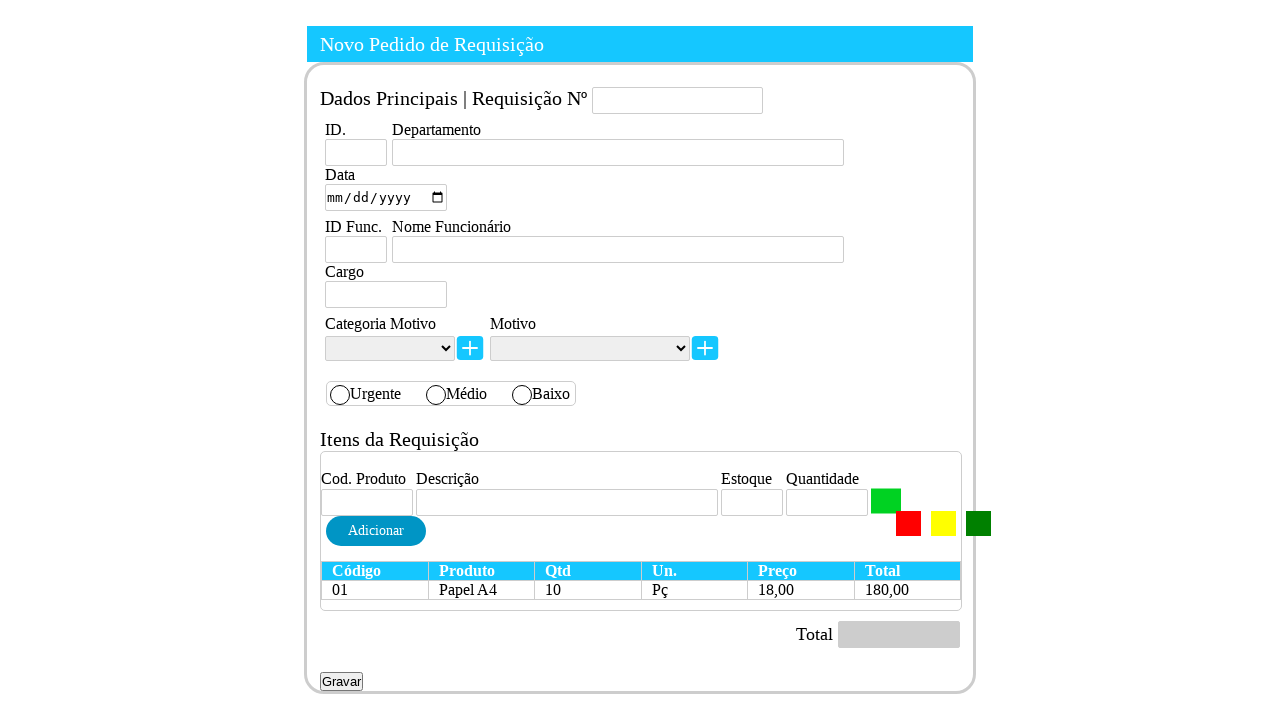

Clicked green indicator element (4th click) at (886, 501) on #verde
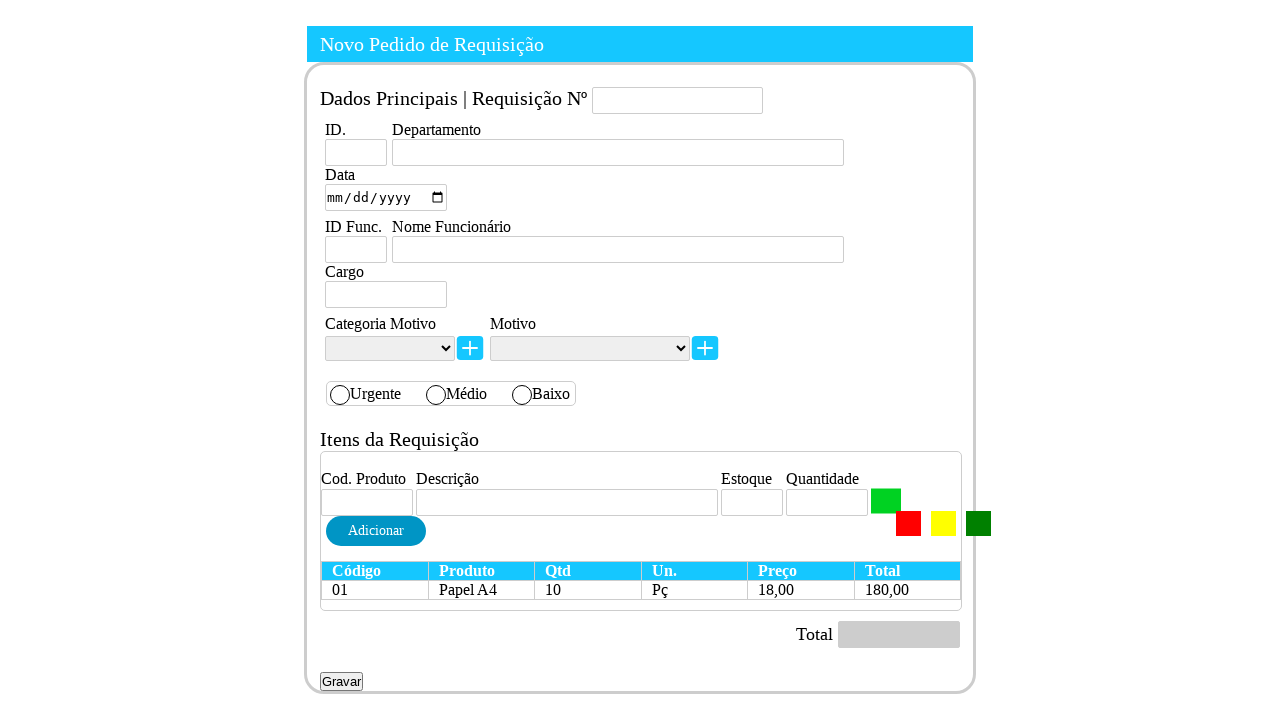

Verified green indicator element value changed after multiple clicks
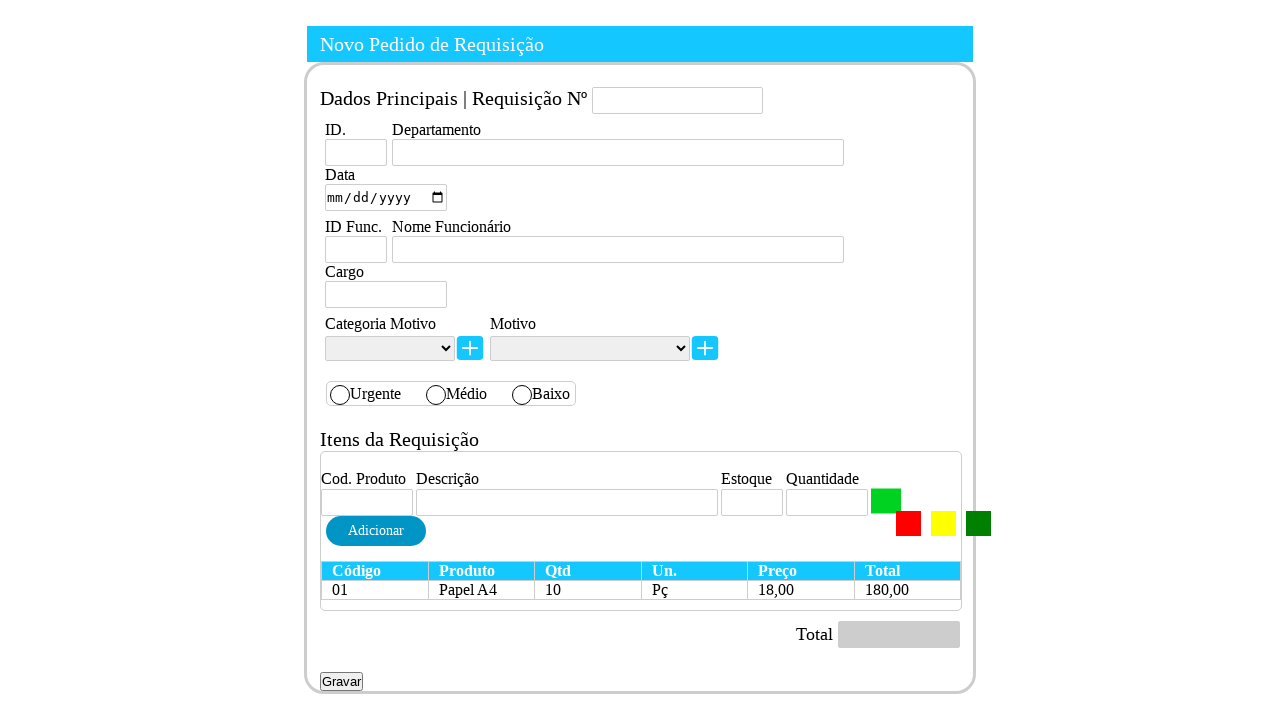

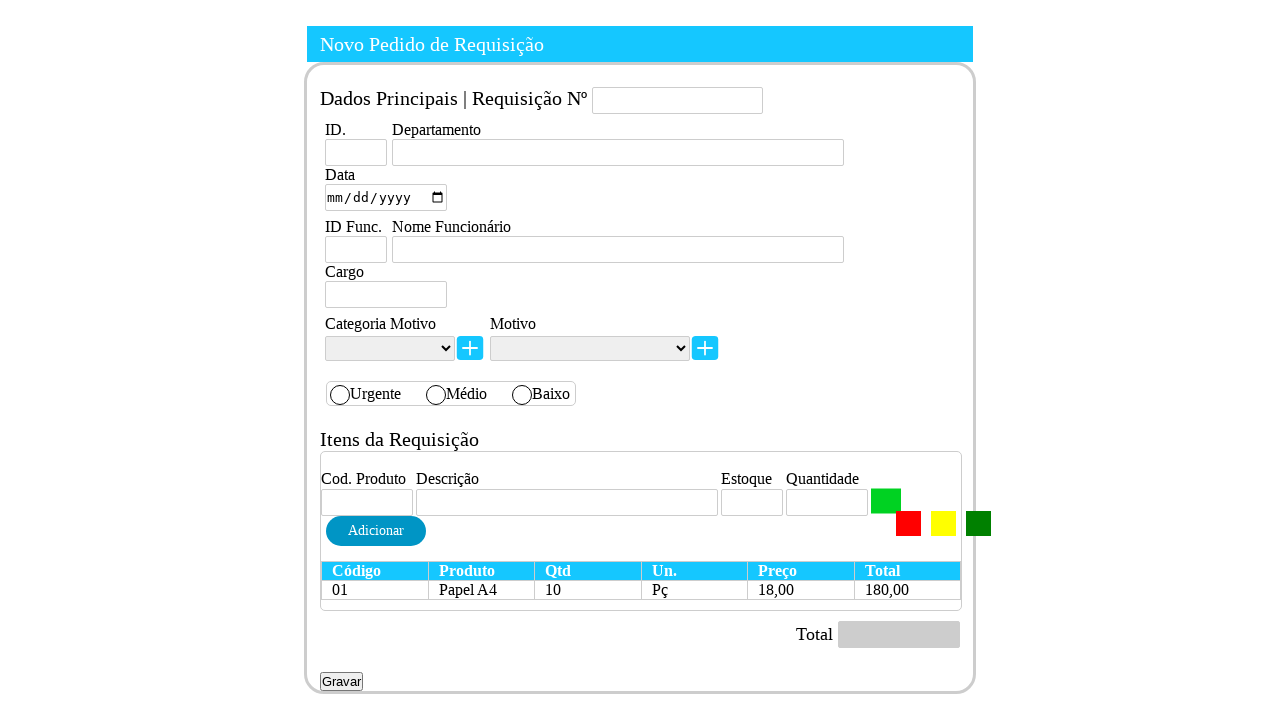